Tests a registration form by filling in first name, last name, and email fields, then submitting the form and verifying the success message

Starting URL: http://suninjuly.github.io/registration1.html

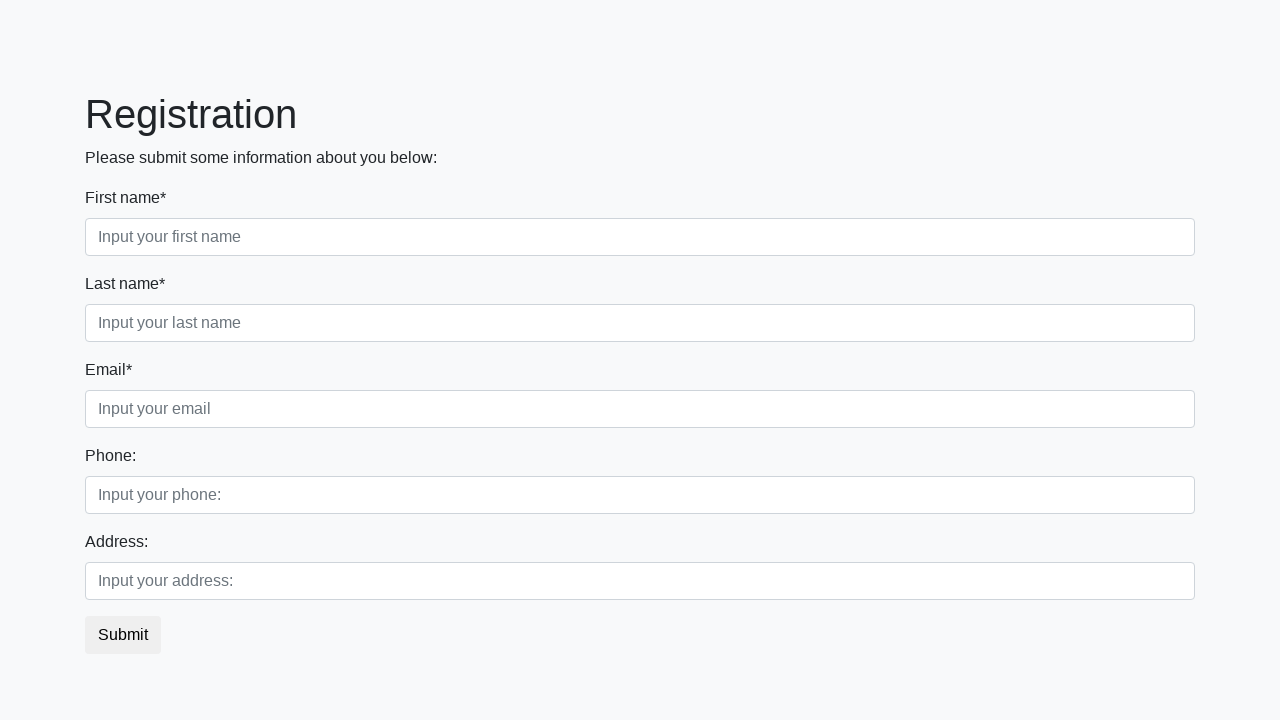

Filled first name field with 'John' on div.first_block .first
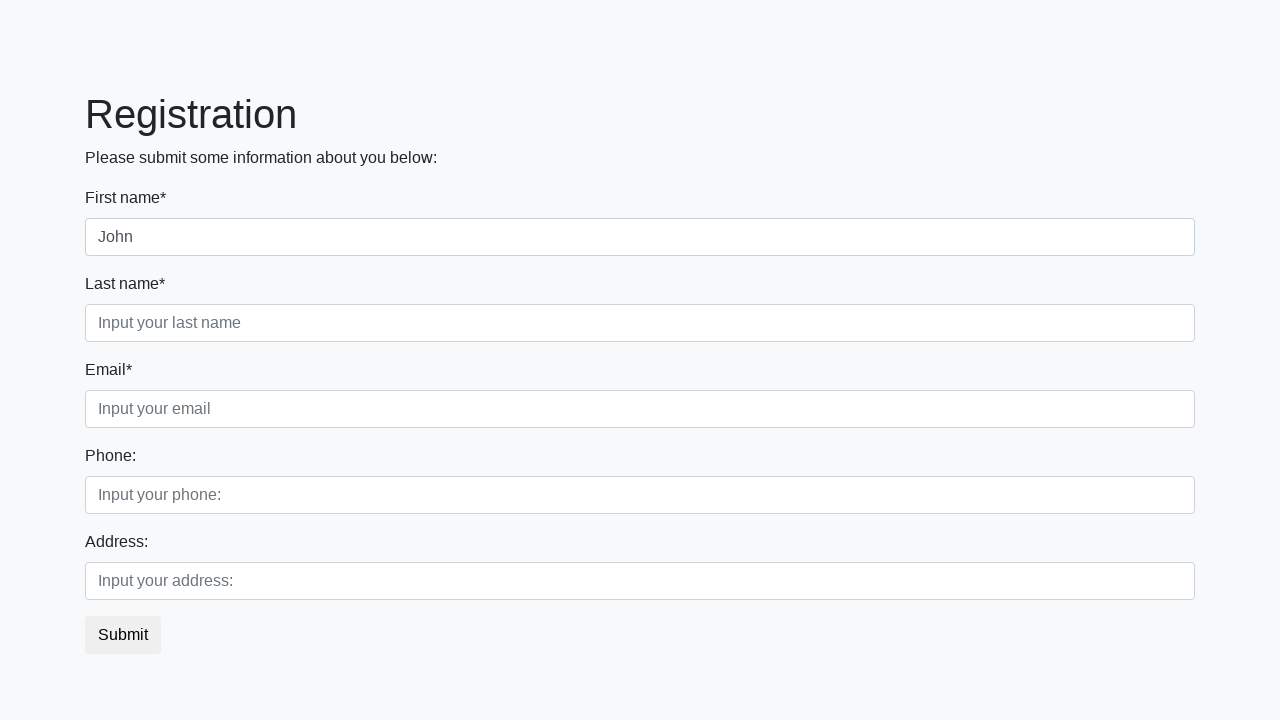

Filled last name field with 'Smith' on div.first_block .second
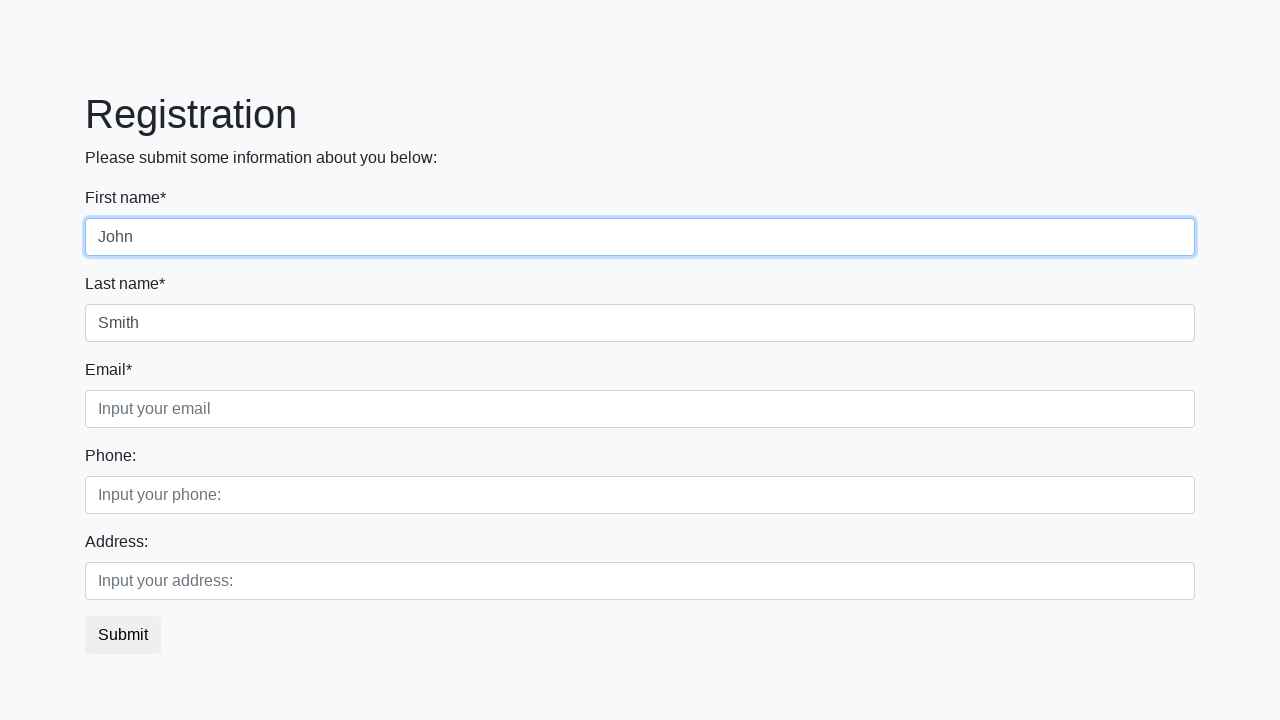

Filled email field with 'john.smith@example.com' on div.first_block .third
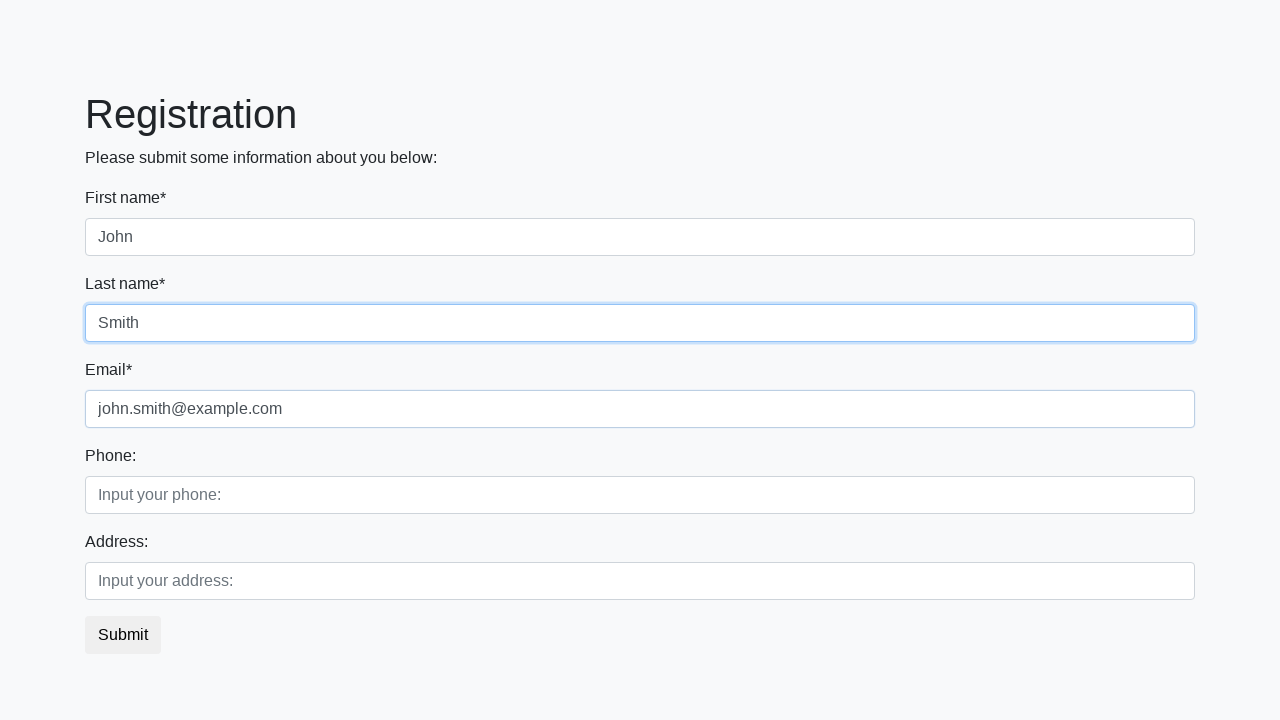

Clicked registration submit button at (123, 635) on button.btn
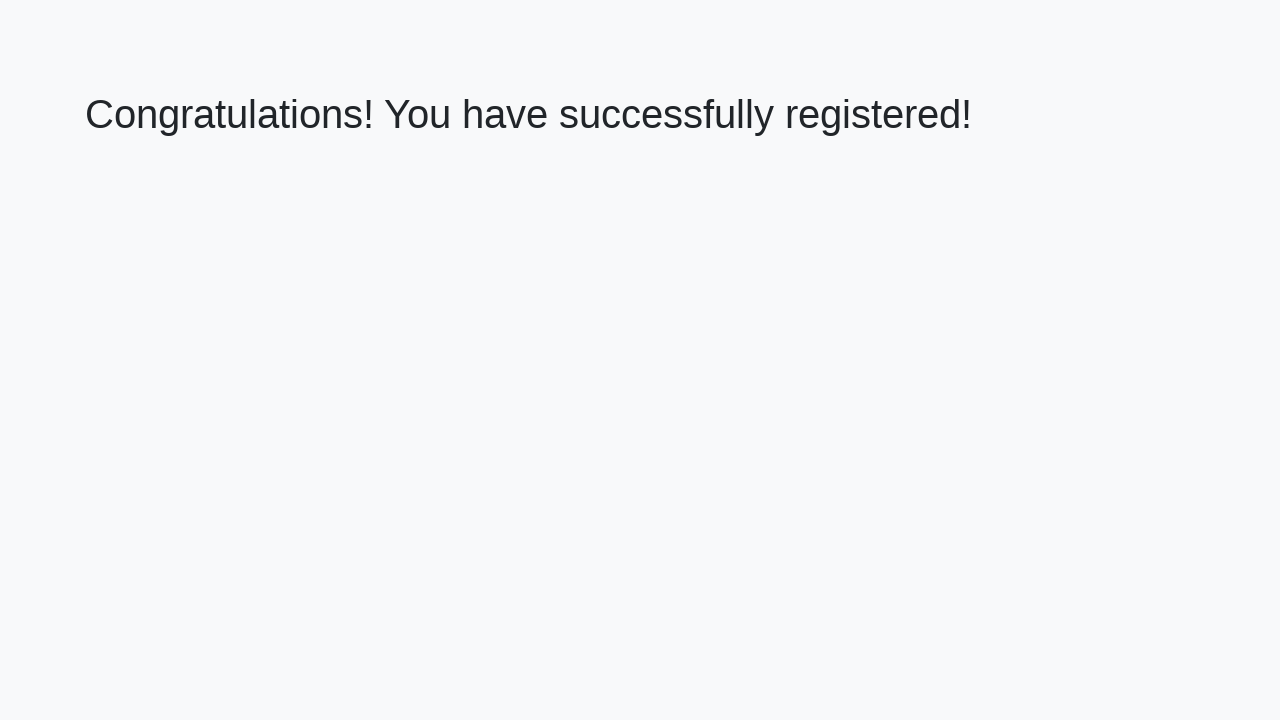

Success message heading loaded
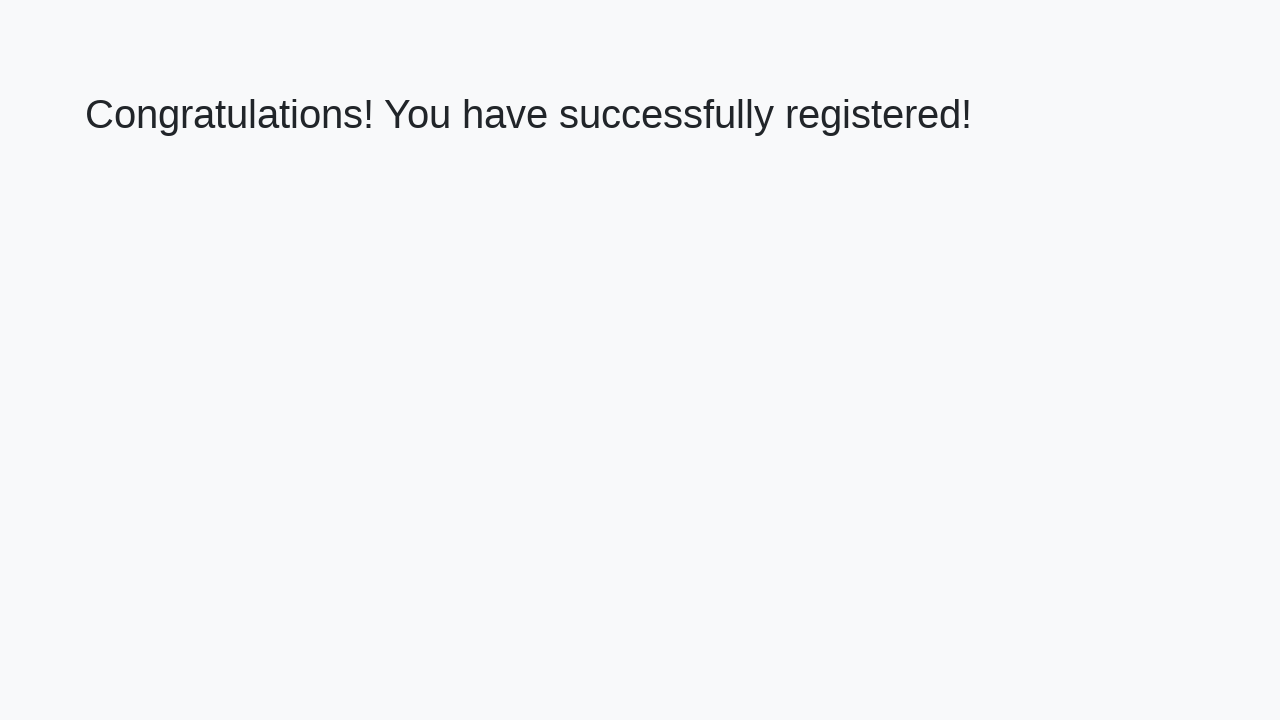

Retrieved success message text
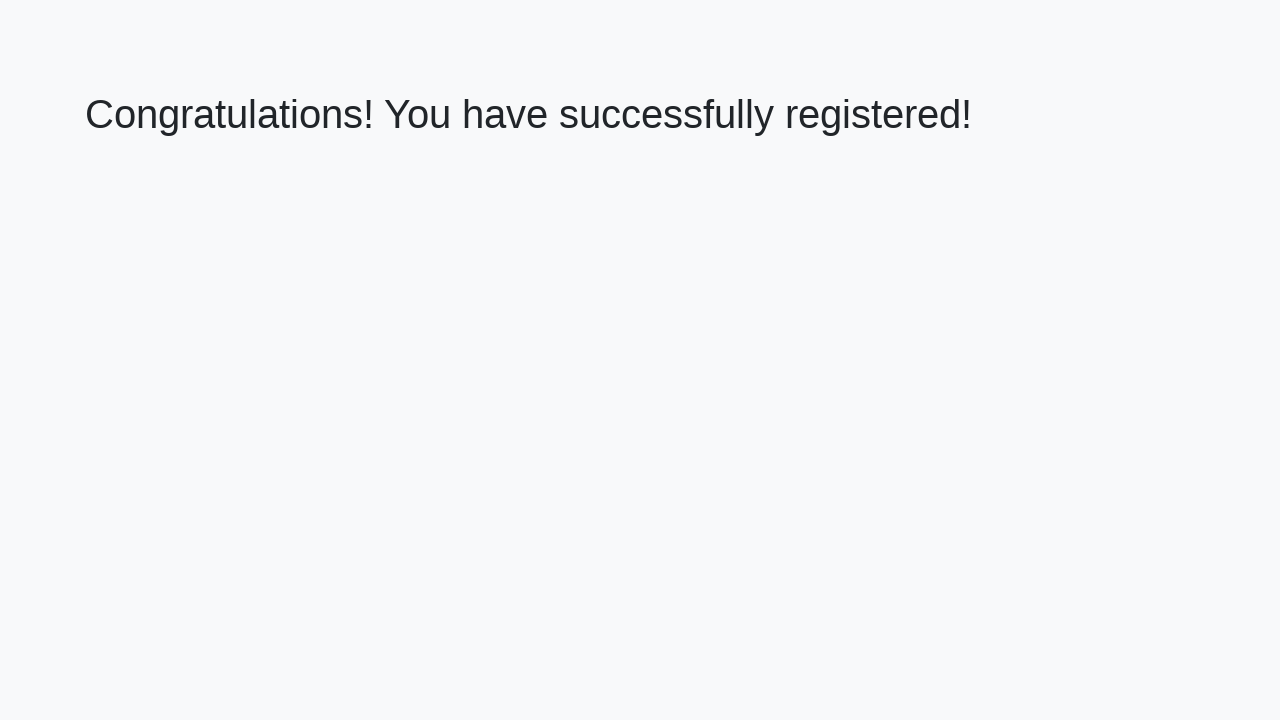

Verified success message matches expected text
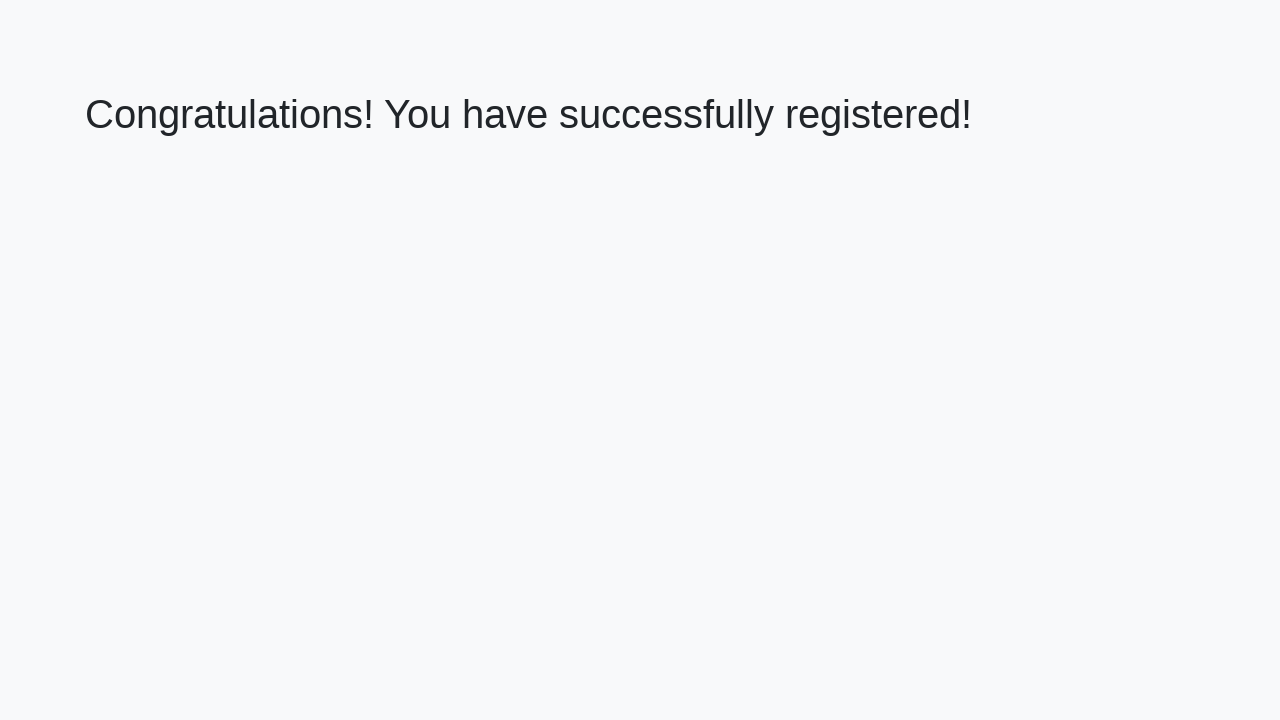

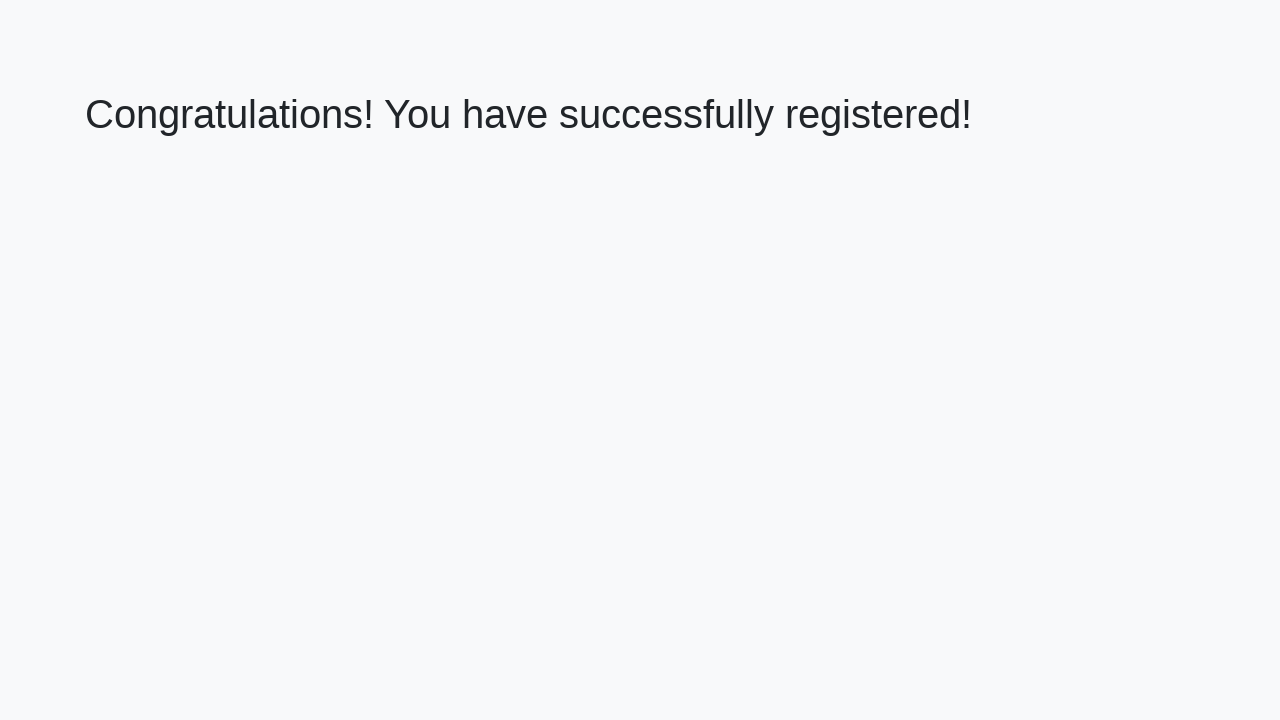